Navigates to the Salesforce Canada homepage

Starting URL: https://www.salesforce.com/ca/?ir=1

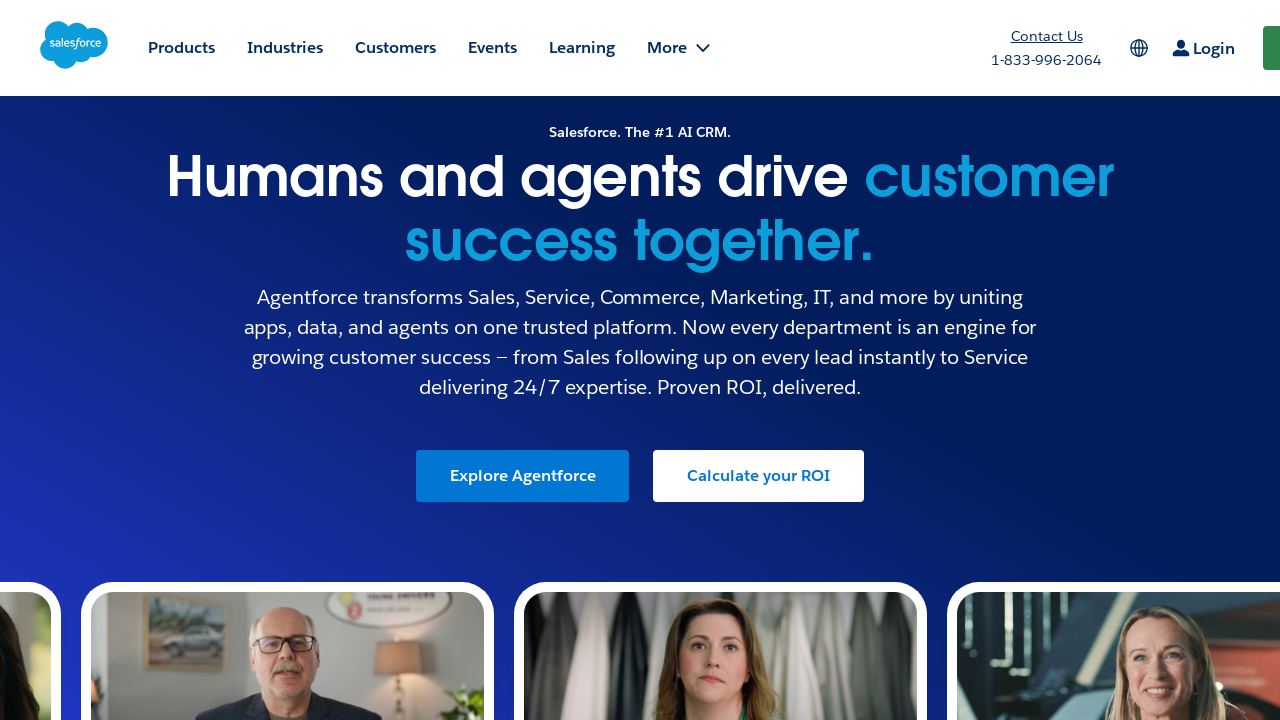

Waited for DOM content to load on Salesforce Canada homepage
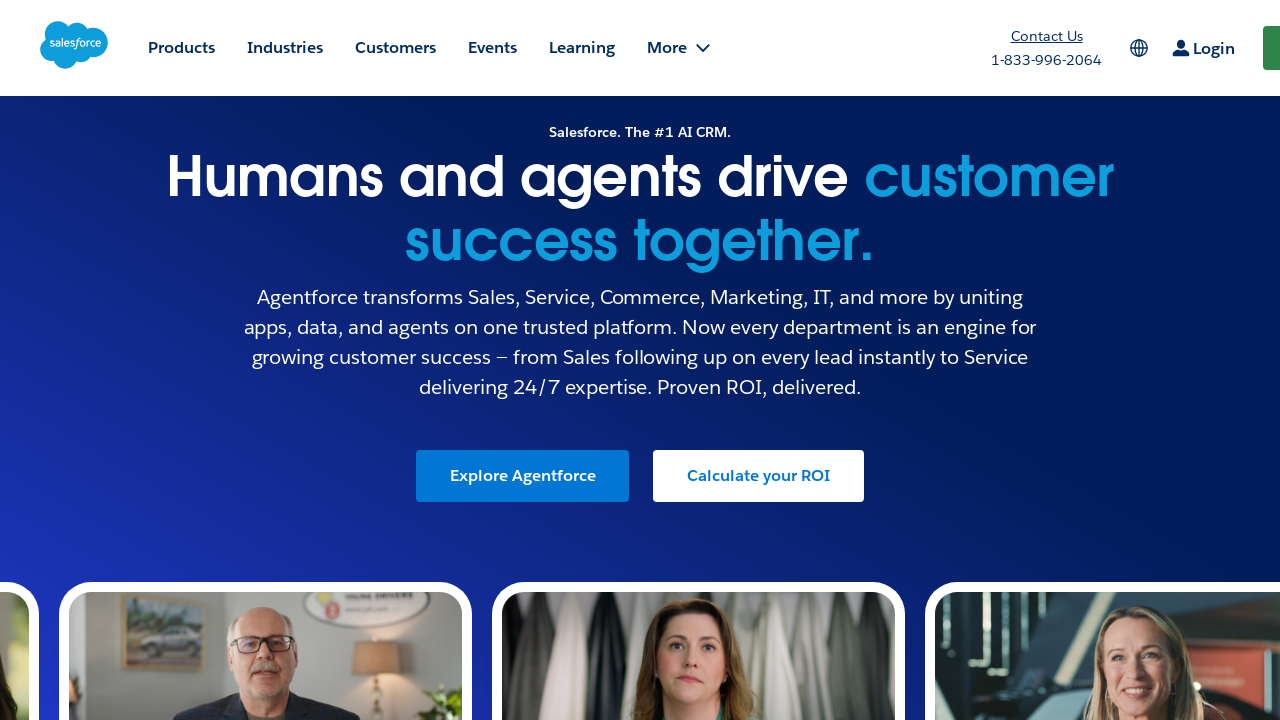

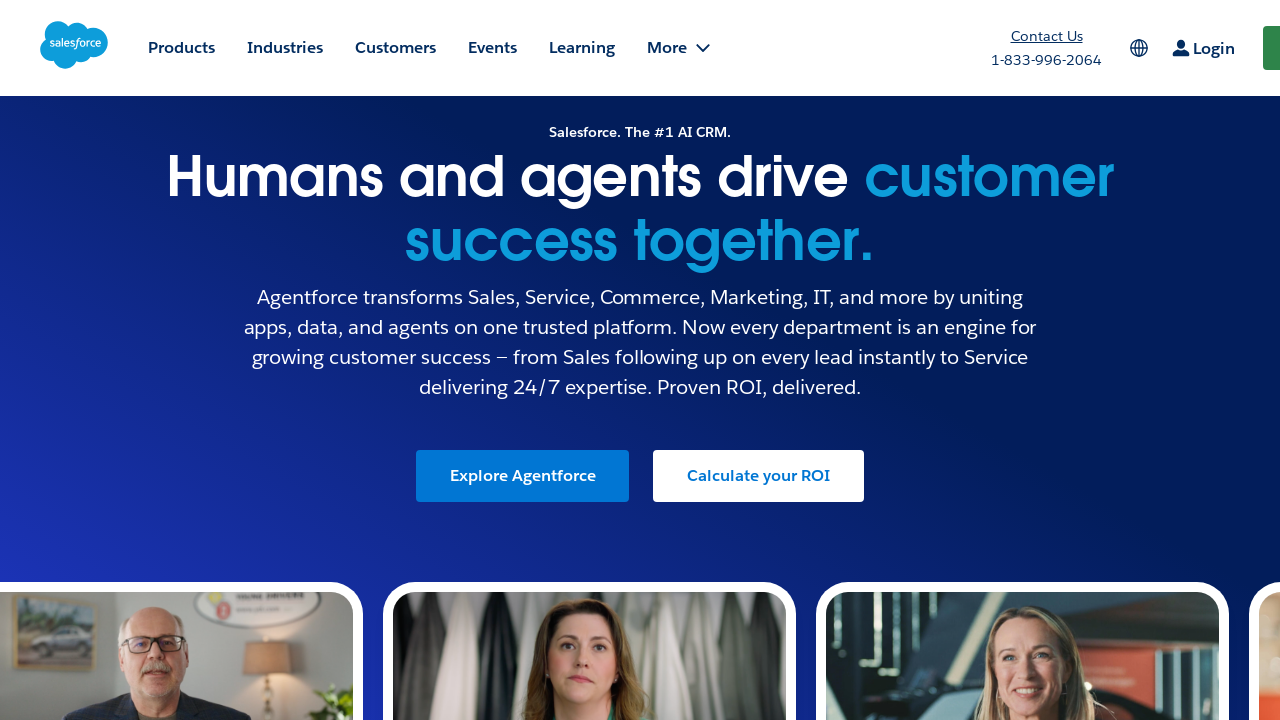